Navigates to a blog page and clicks on a popup window link

Starting URL: http://omayo.blogspot.com/

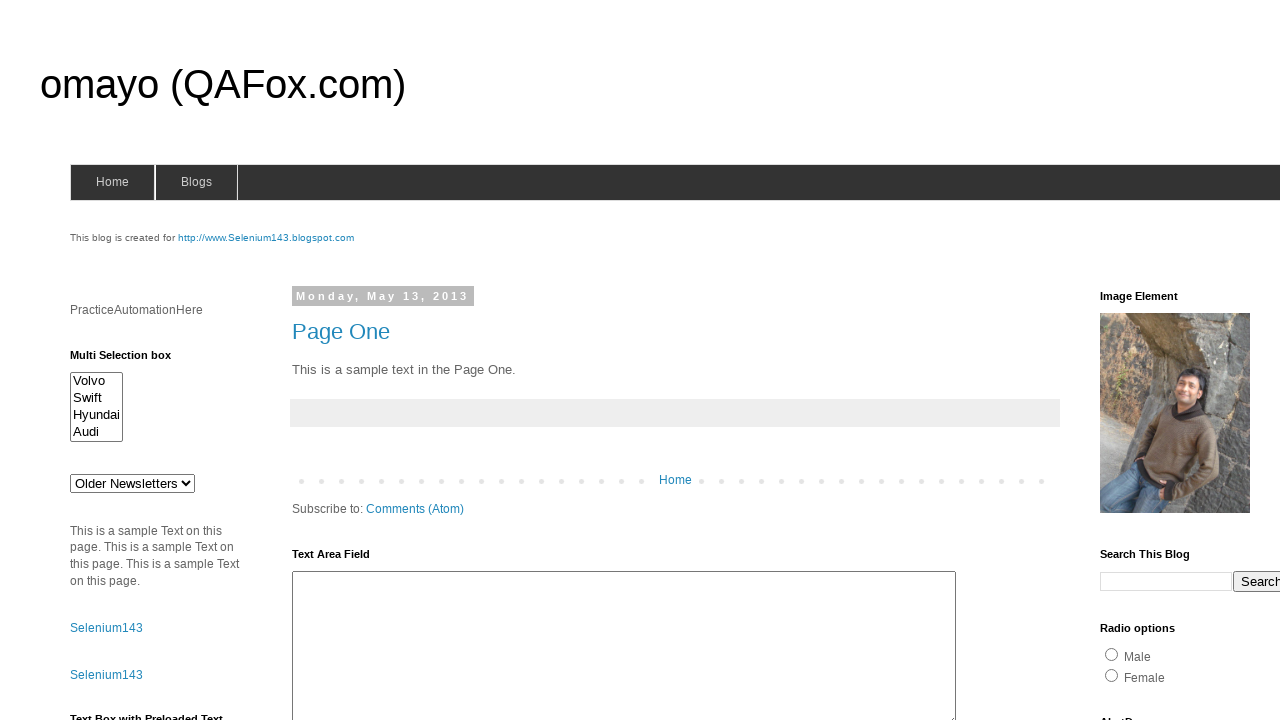

Navigated to blog page at http://omayo.blogspot.com/
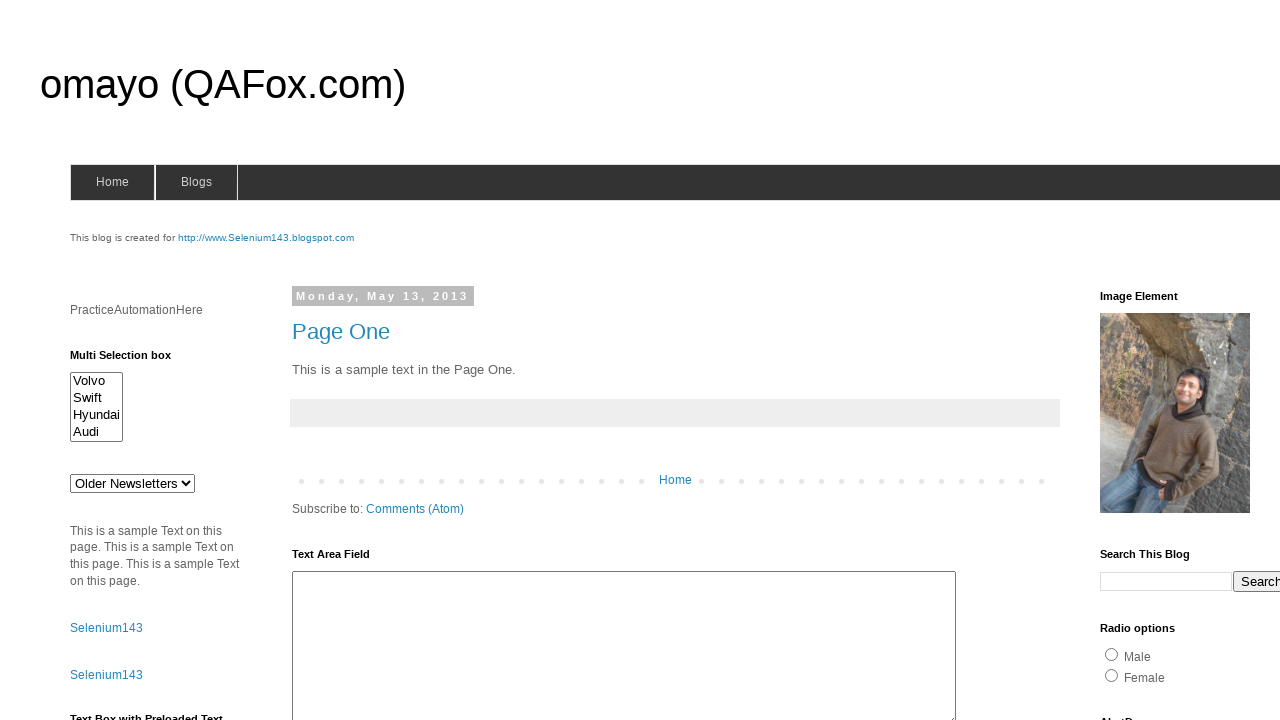

Clicked on popup window link at (132, 360) on text=Open a popup window
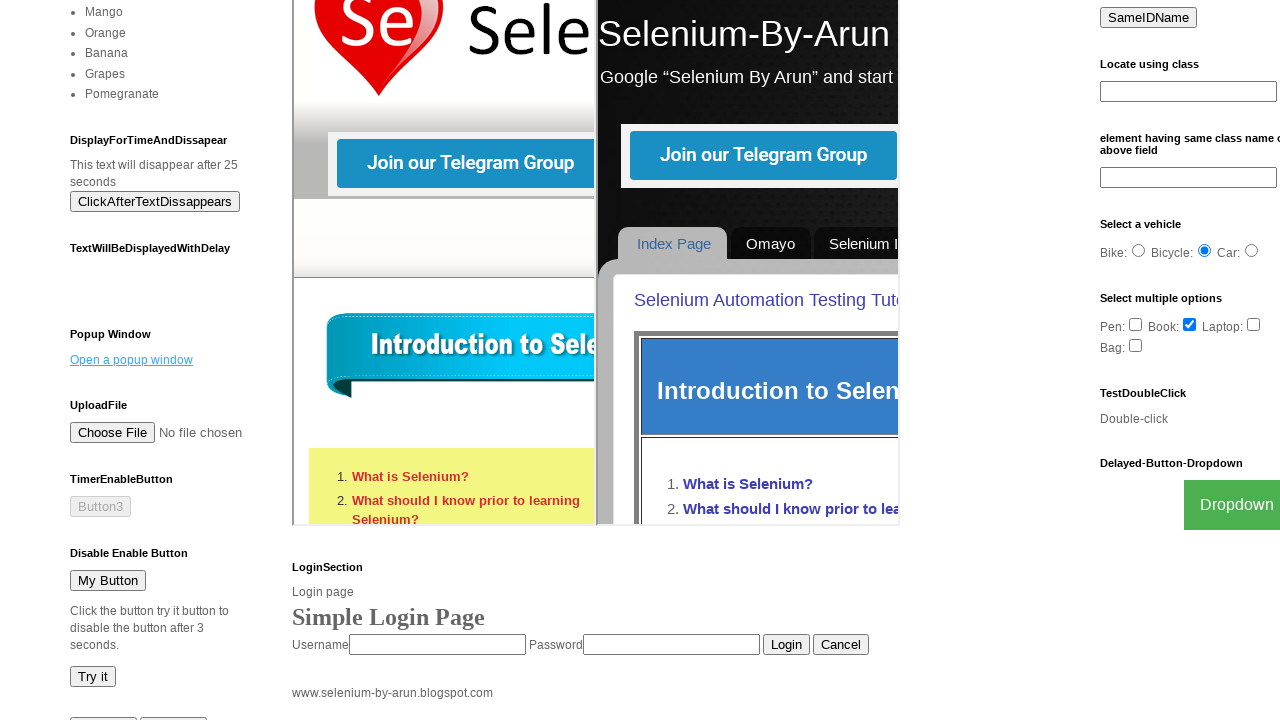

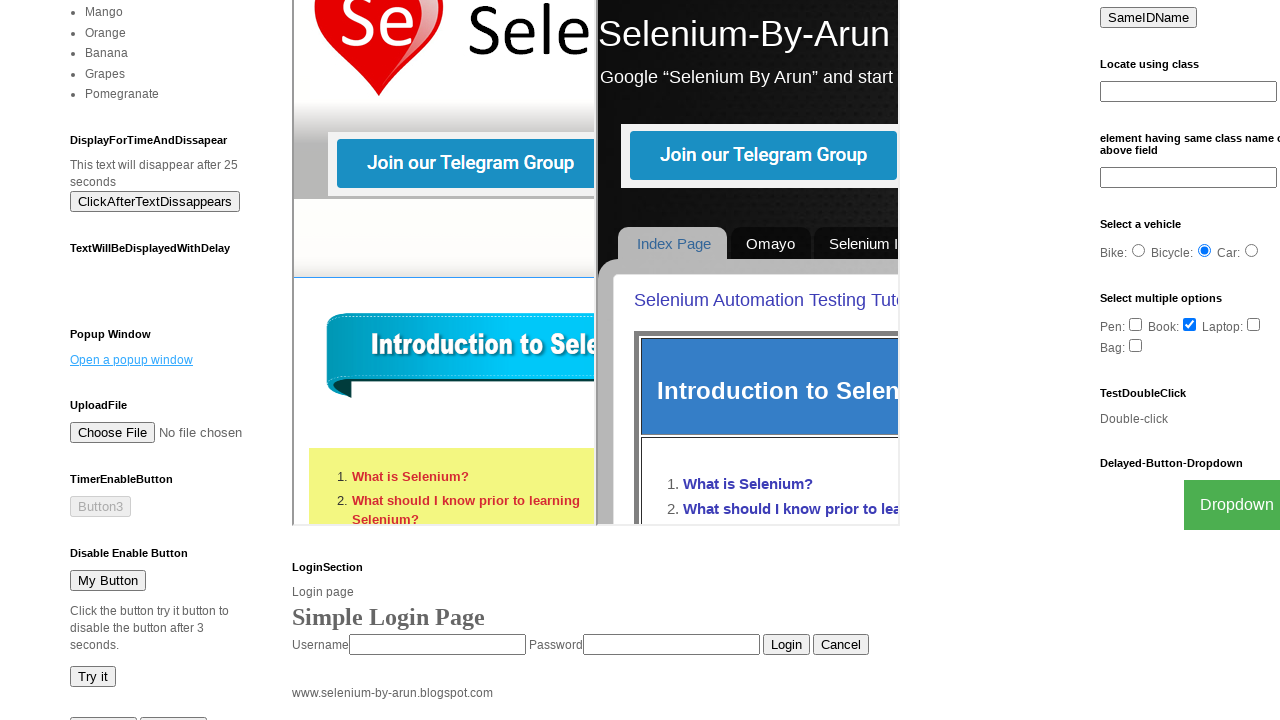